Tests tablet responsiveness by loading the site with tablet viewport dimensions

Starting URL: https://www.stellarspeak.online

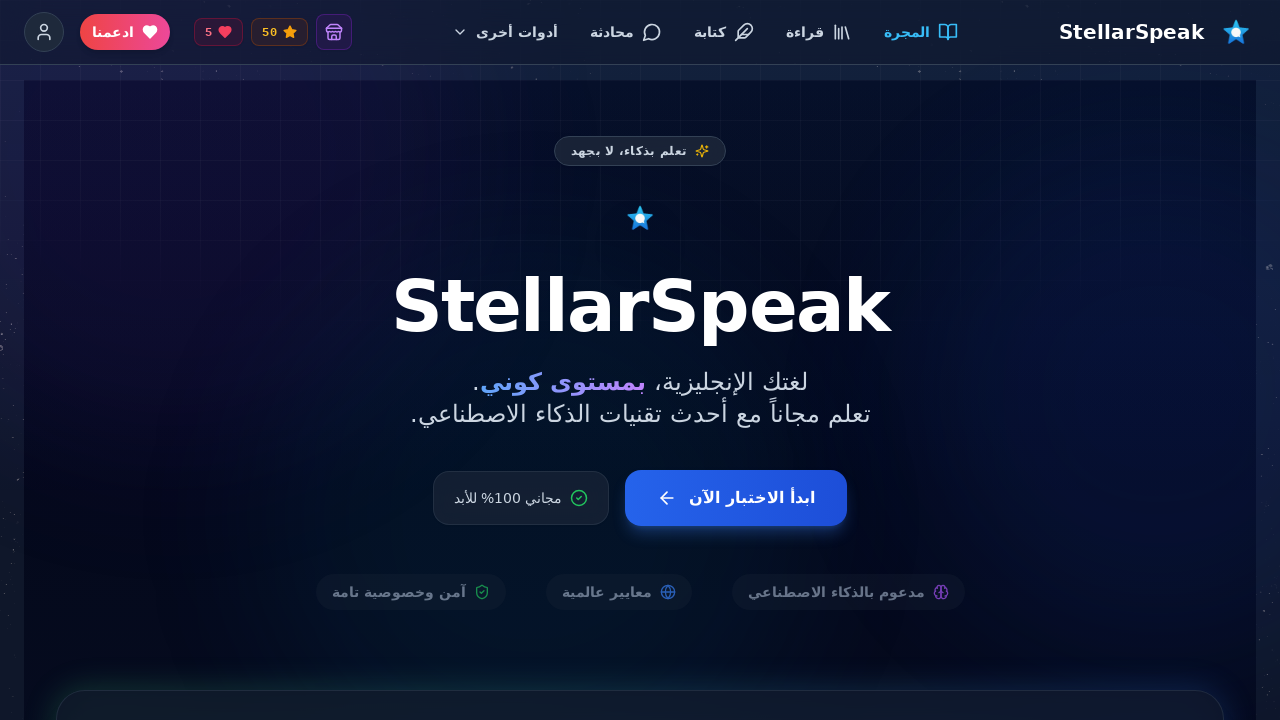

Set viewport to tablet dimensions (768x1024)
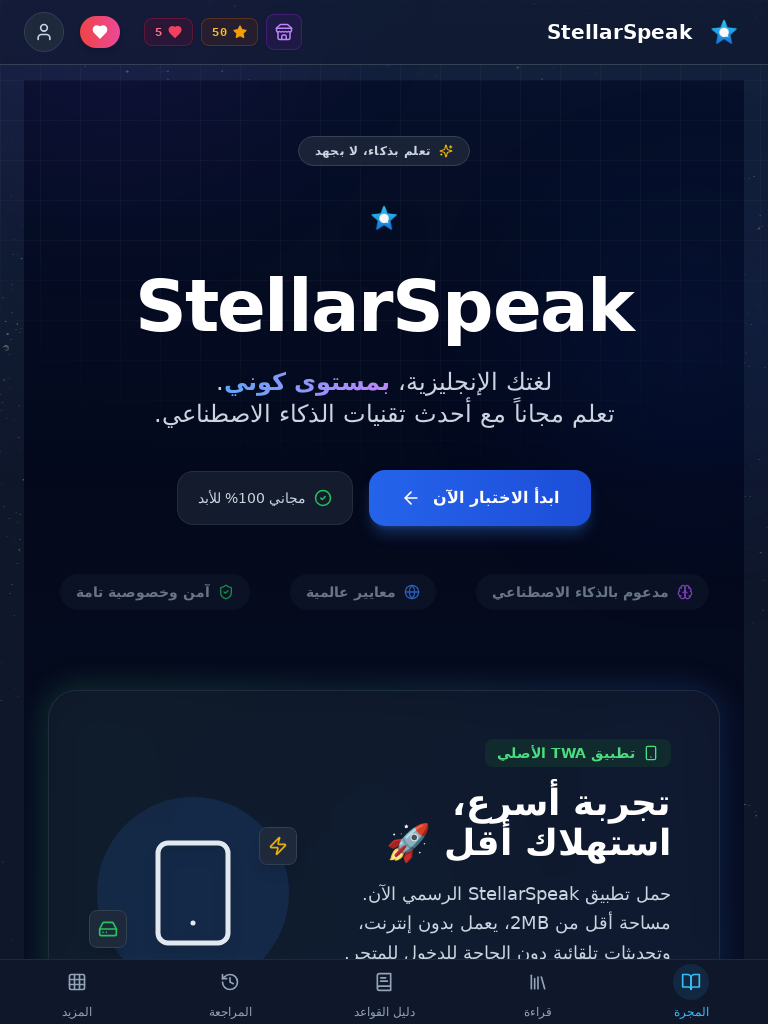

Navigated to https://www.stellarspeak.online
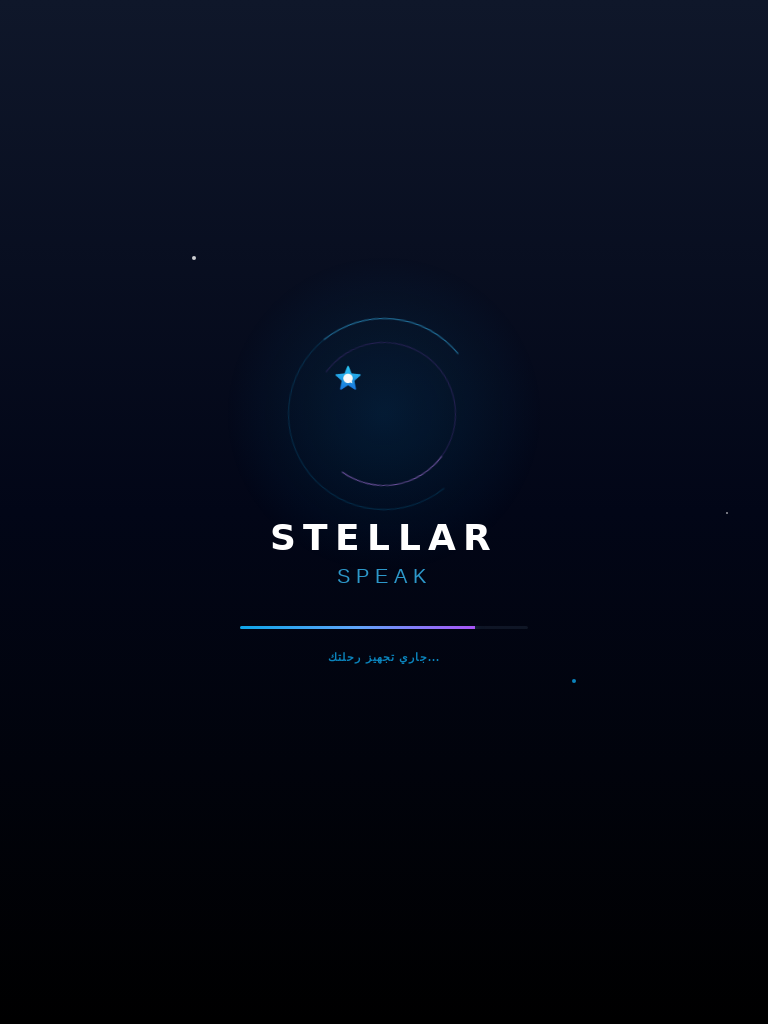

H1 heading became visible on tablet viewport
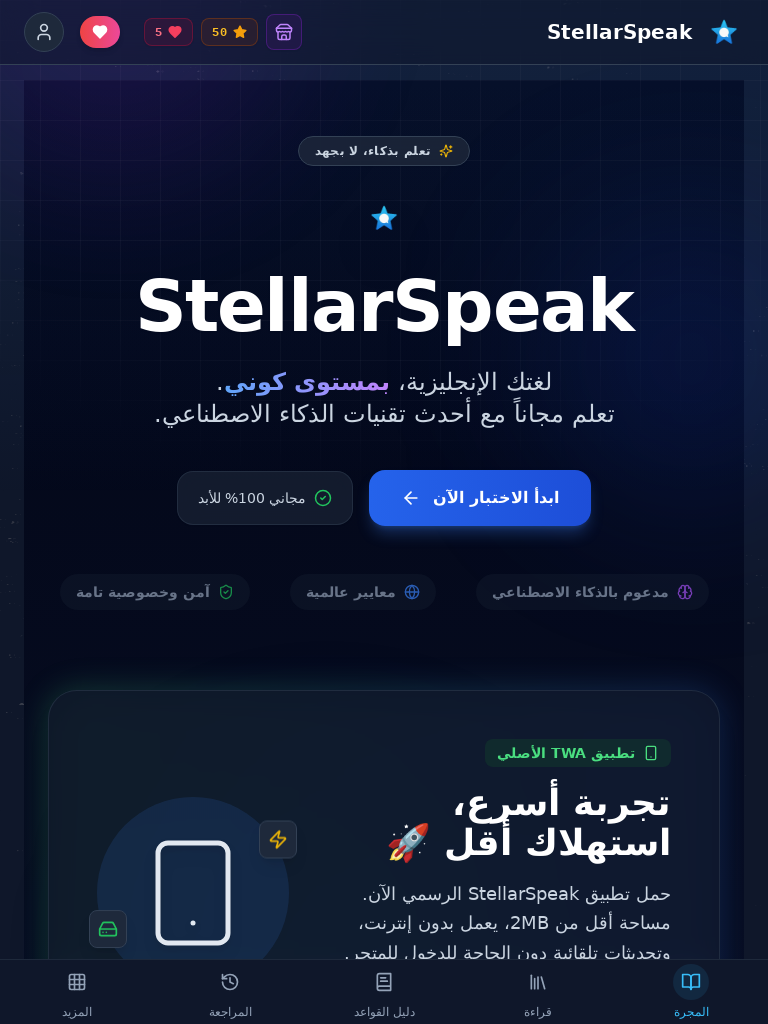

Tablet responsiveness test passed
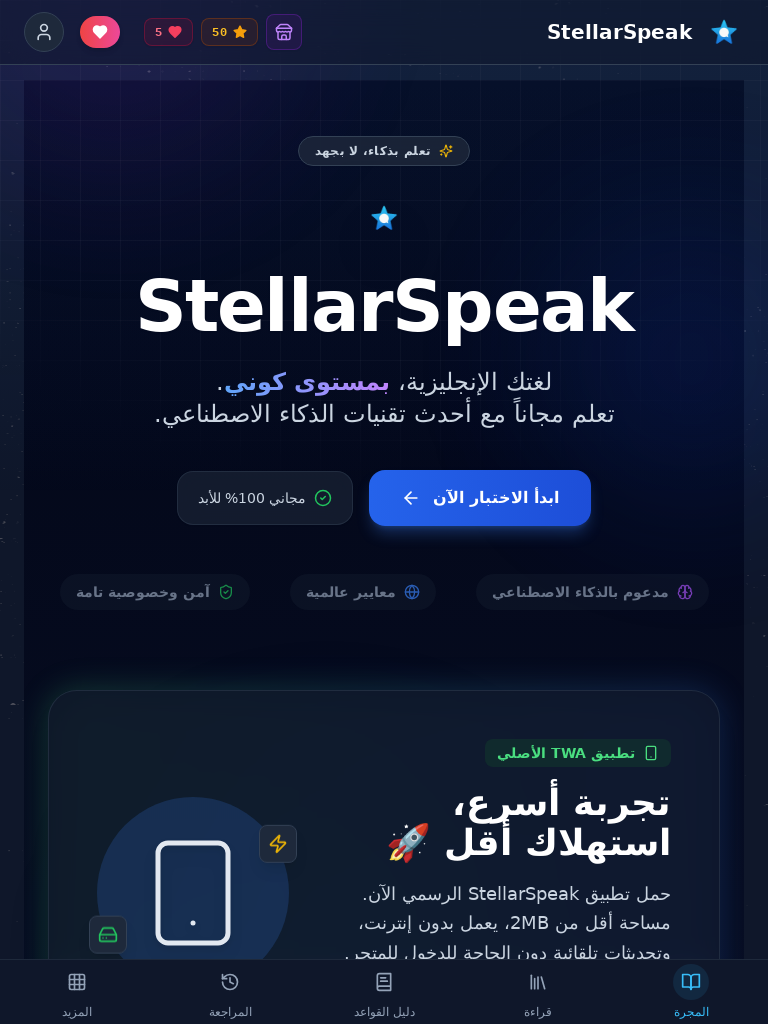

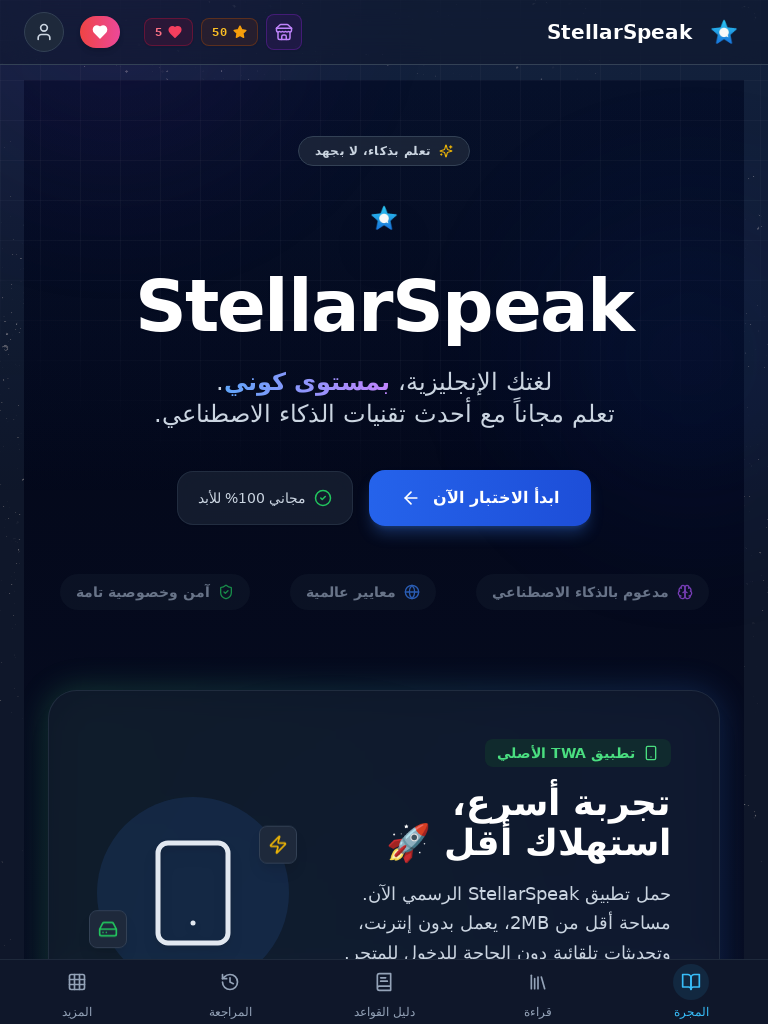